Navigates to the Products/Portfolios page and verifies if specific text content is present

Starting URL: https://stageomistrg.z30.web.core.windows.net/products

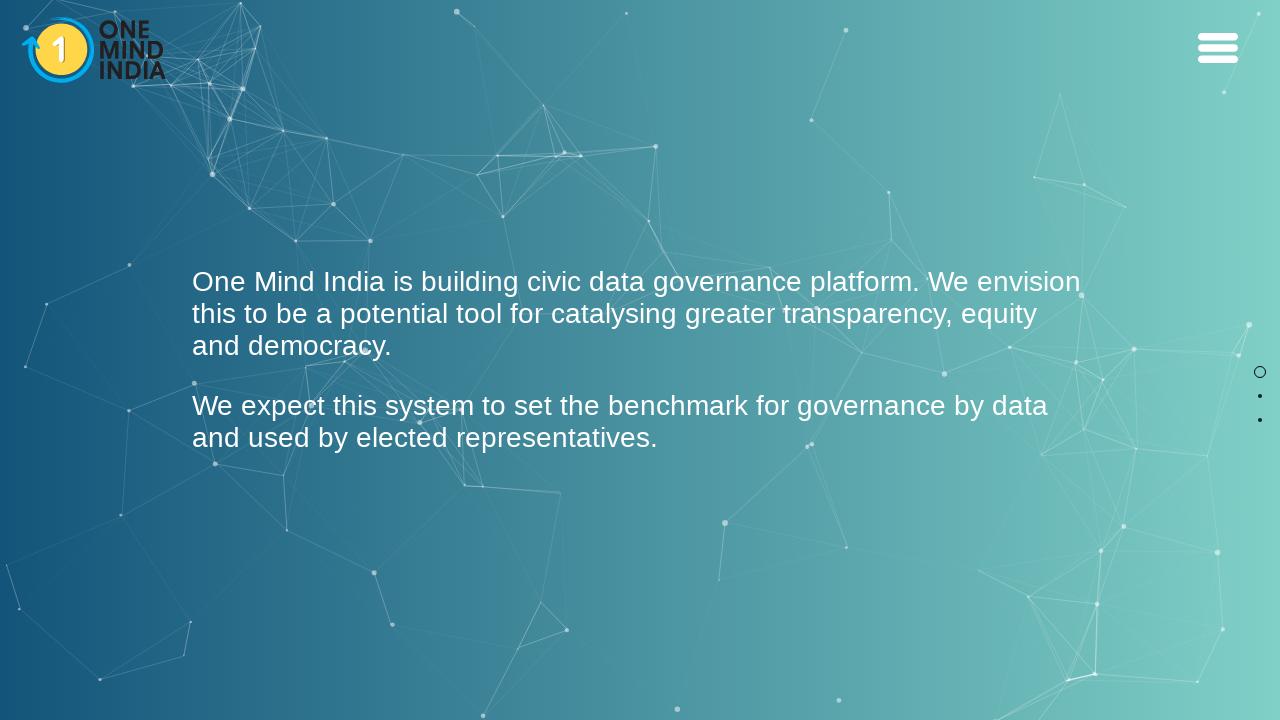

Retrieved page content from Products/Portfolios page
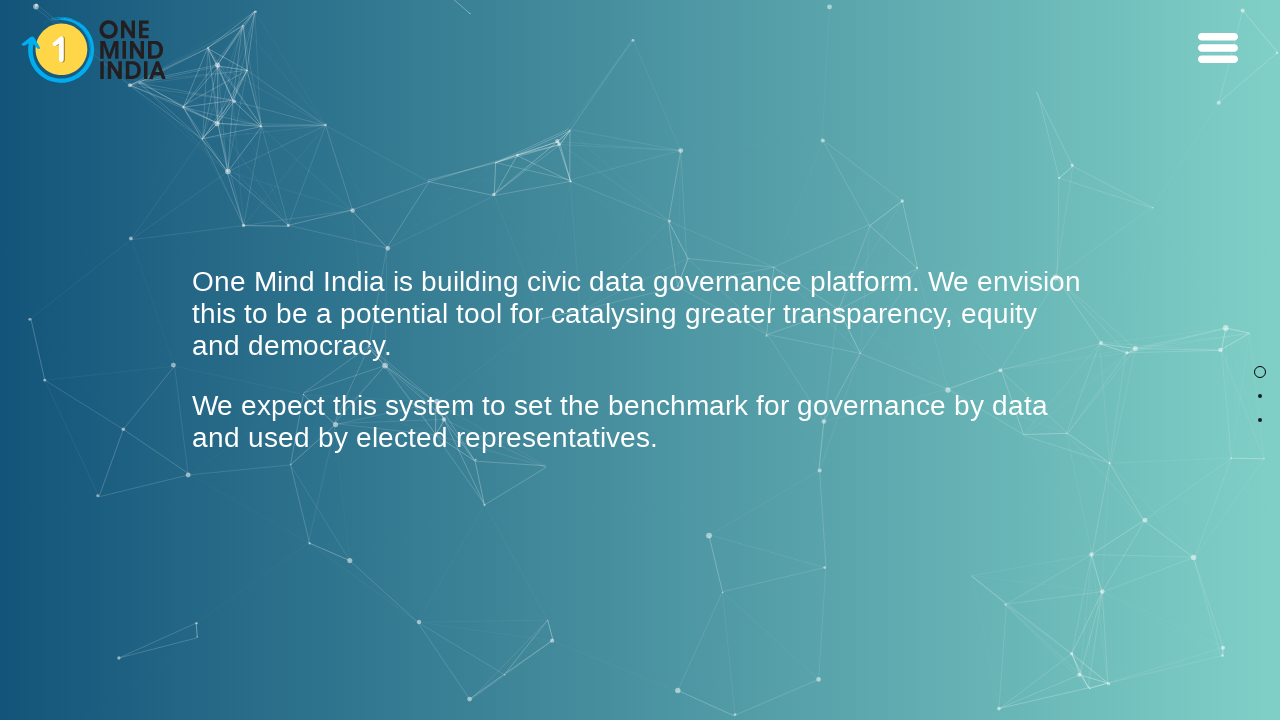

Verified that portfolio text content (One Mind India/OMI) is present on page
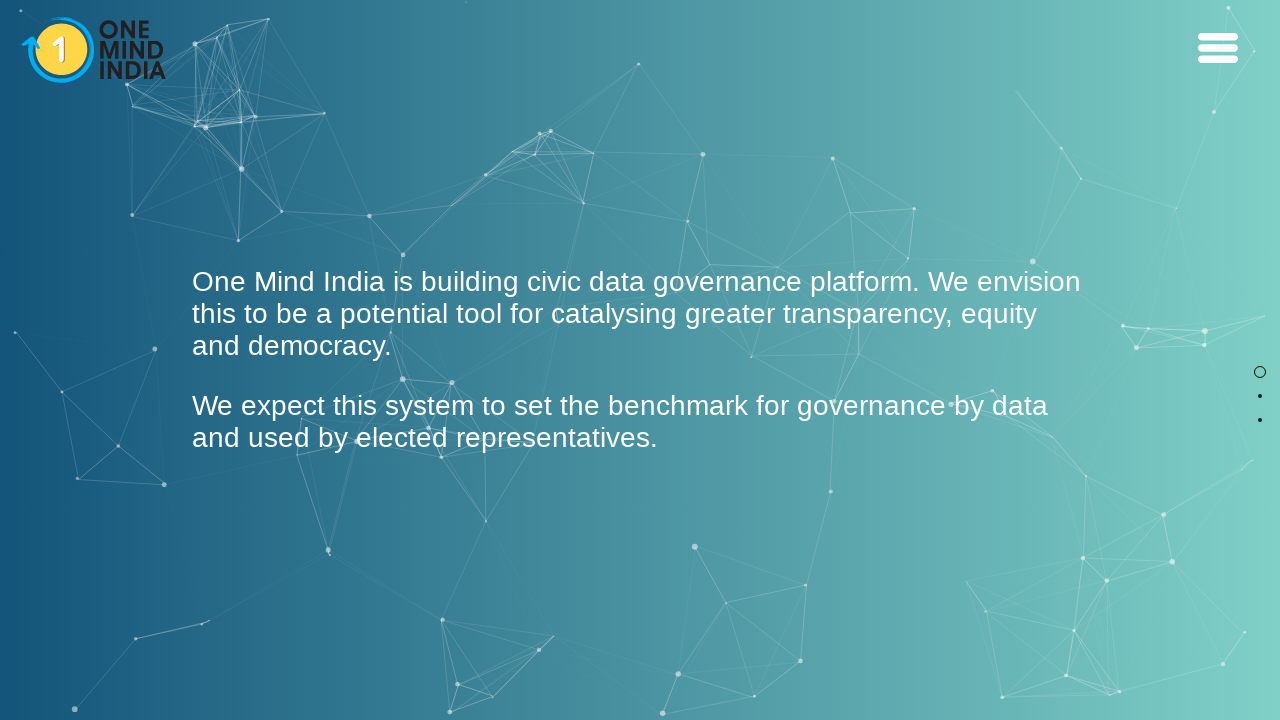

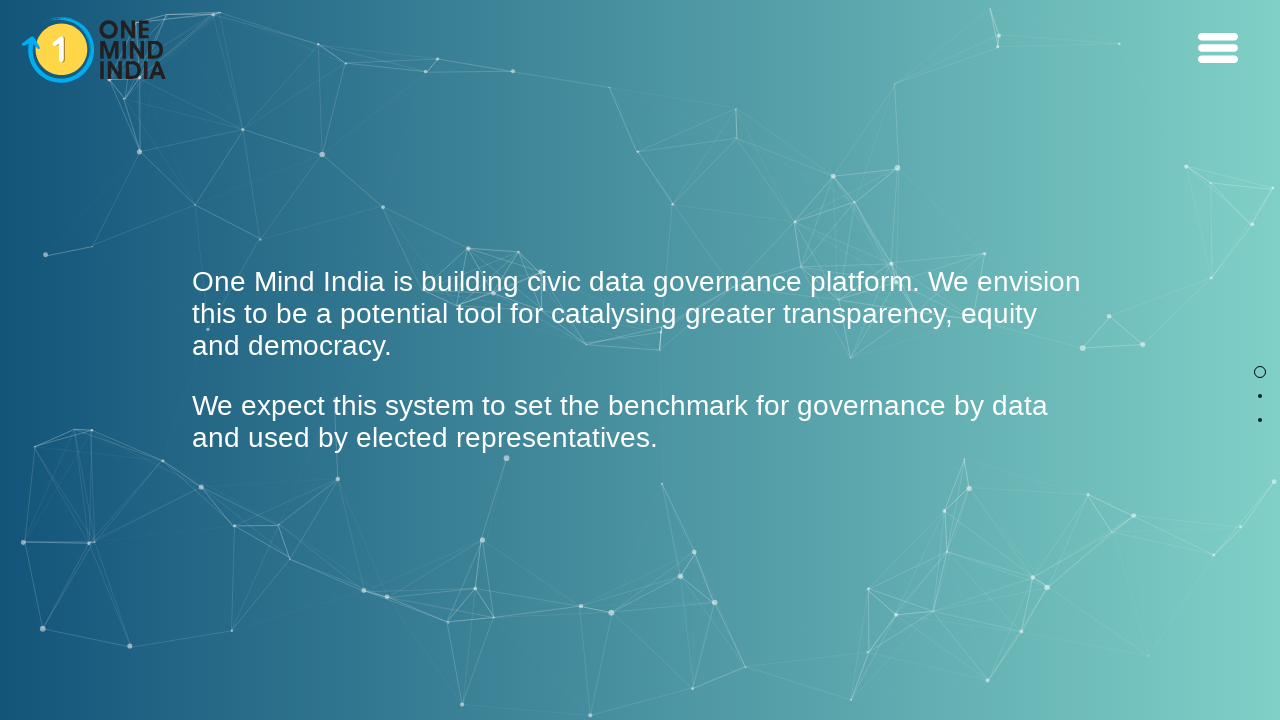